Tests dynamic loading by clicking a button and waiting for "Hello World!" text to appear

Starting URL: https://automationfc.github.io/dynamic-loading/

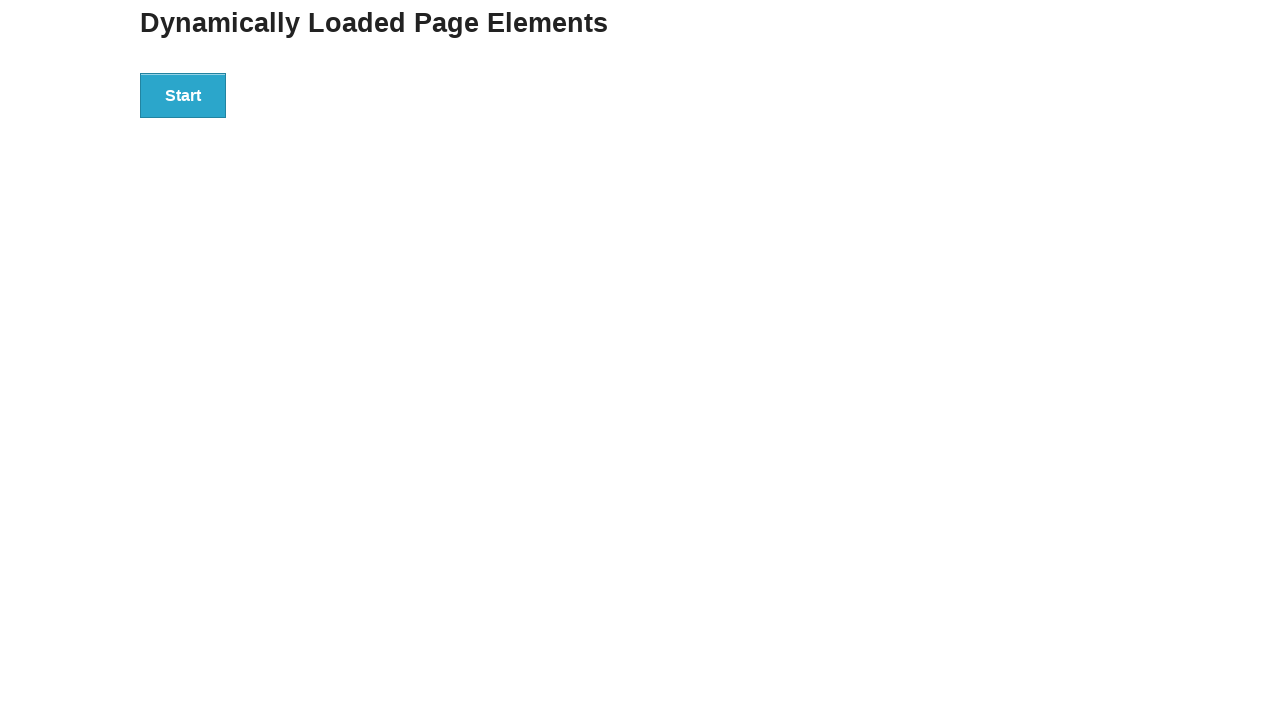

Clicked button to trigger dynamic loading at (183, 95) on div>button
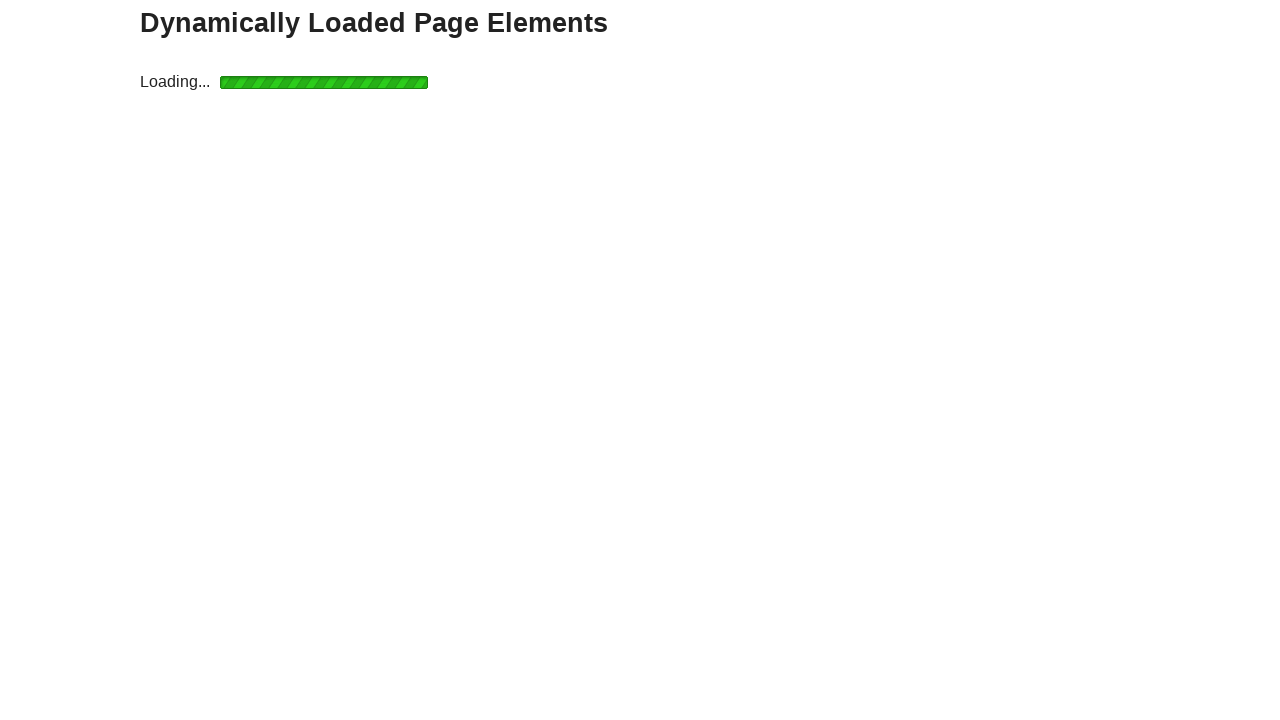

Waited for 'Hello World!' text to appear
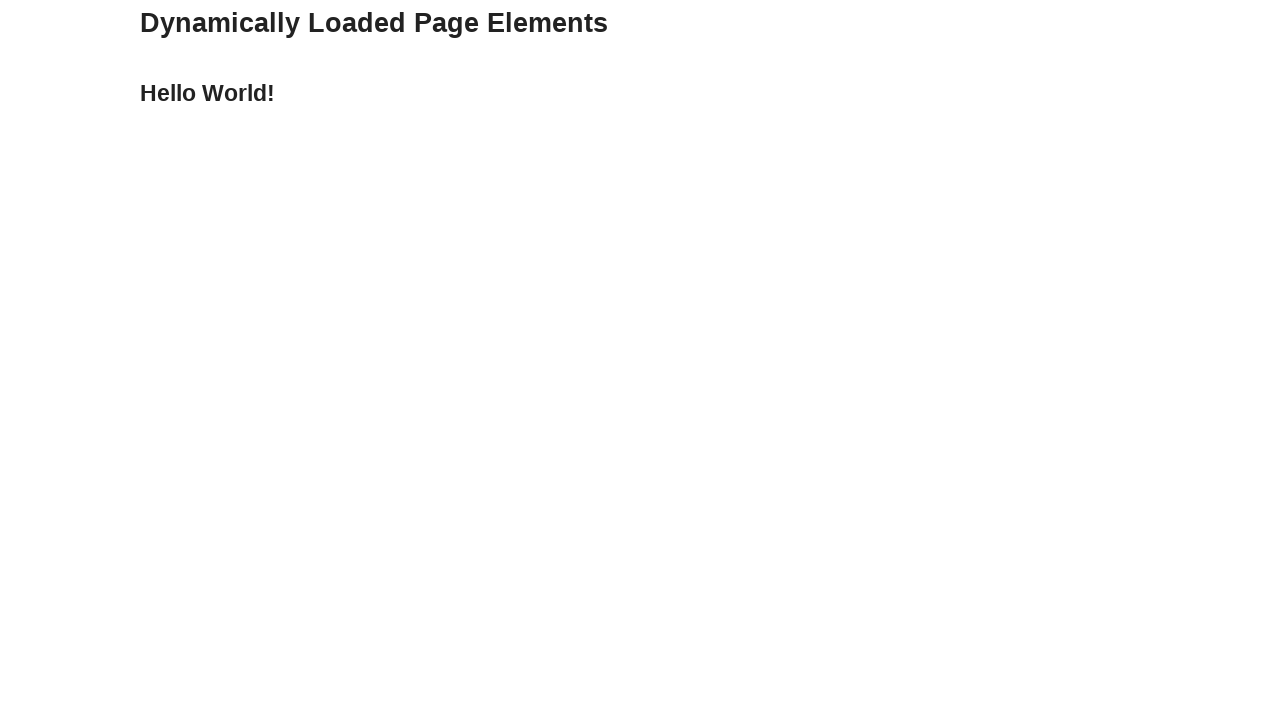

Retrieved text content from h4 element
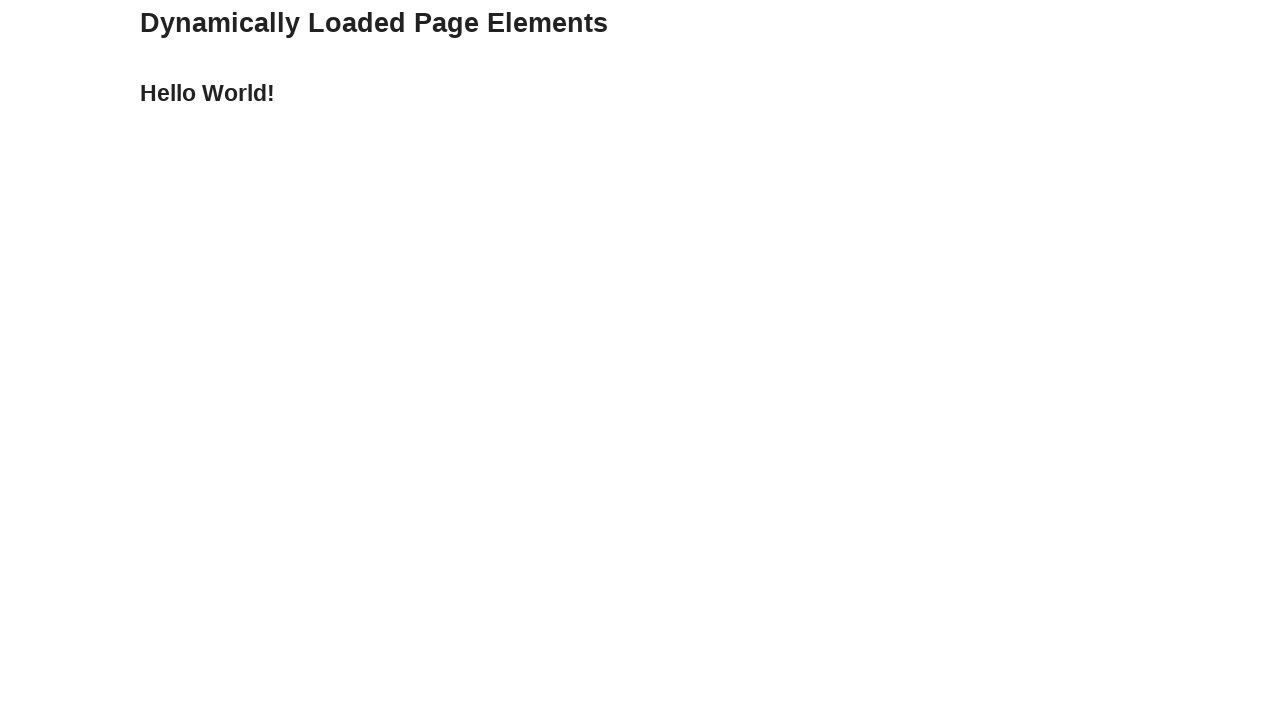

Verified text content equals 'Hello World!'
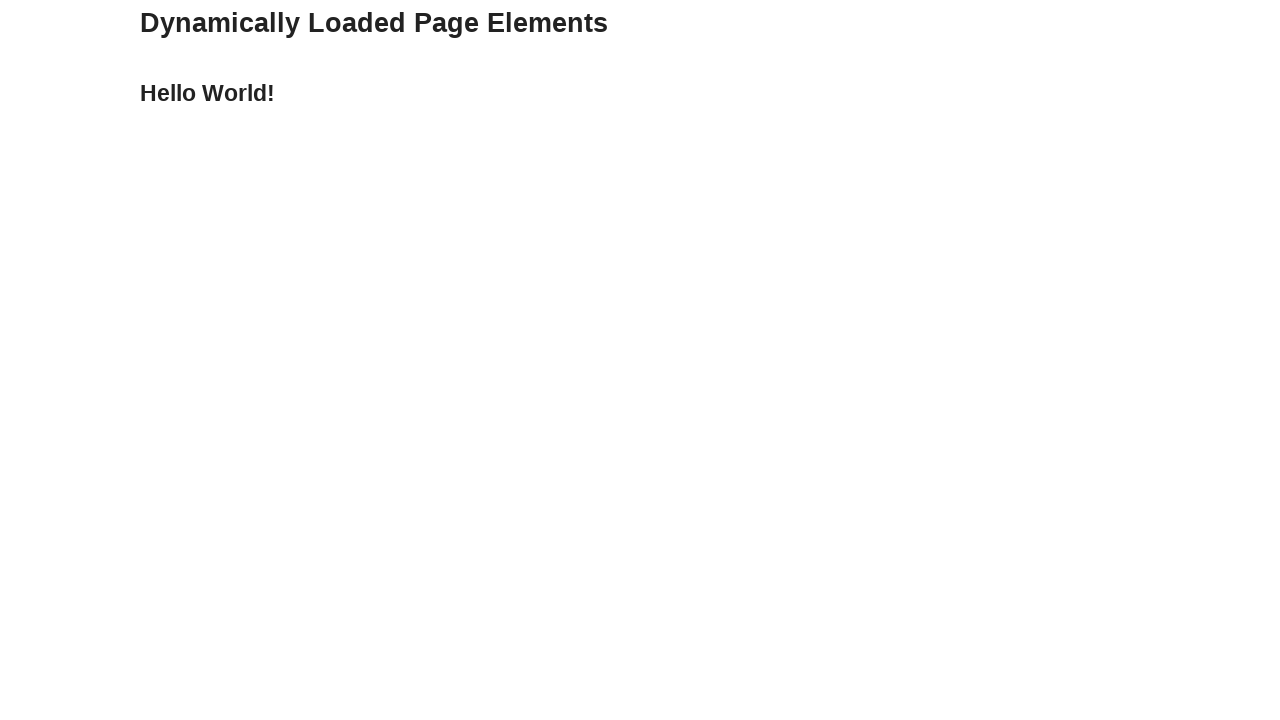

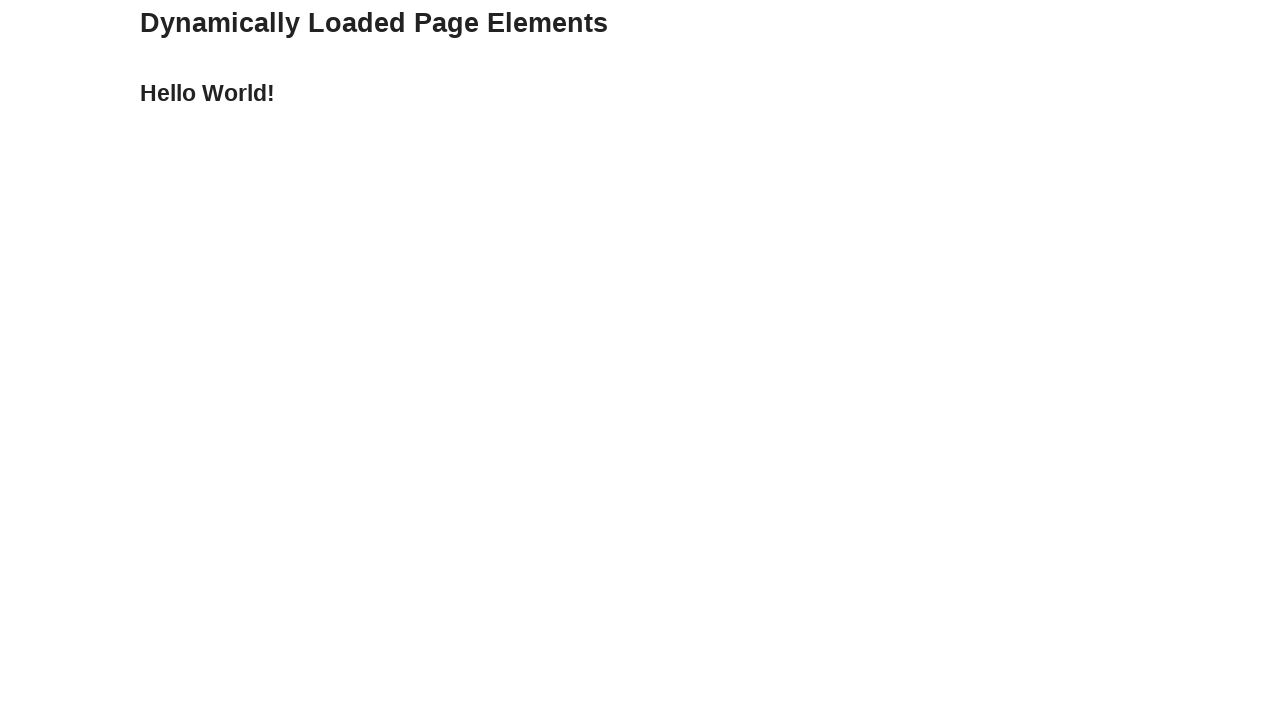